Tests an interactive math exercise by reading two numbers from the page, calculating their sum, selecting the answer from a dropdown menu, and submitting the form.

Starting URL: http://suninjuly.github.io/selects2.html

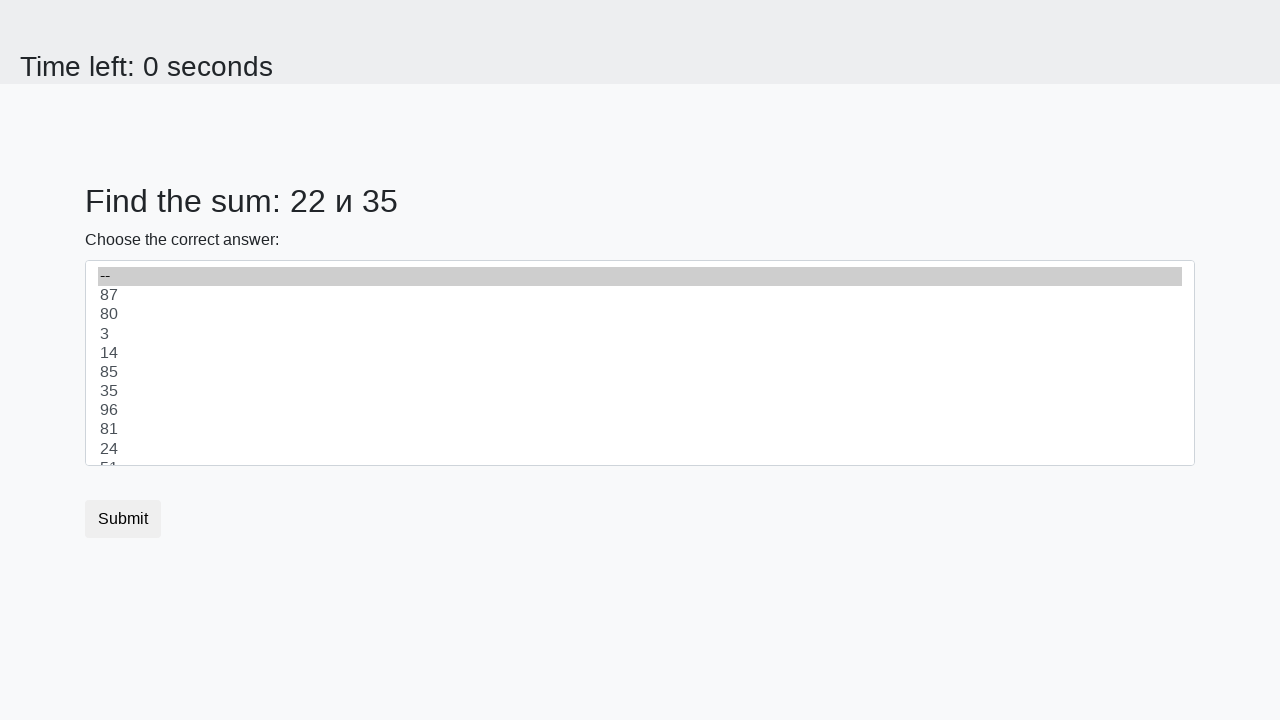

Read first number from span#num1
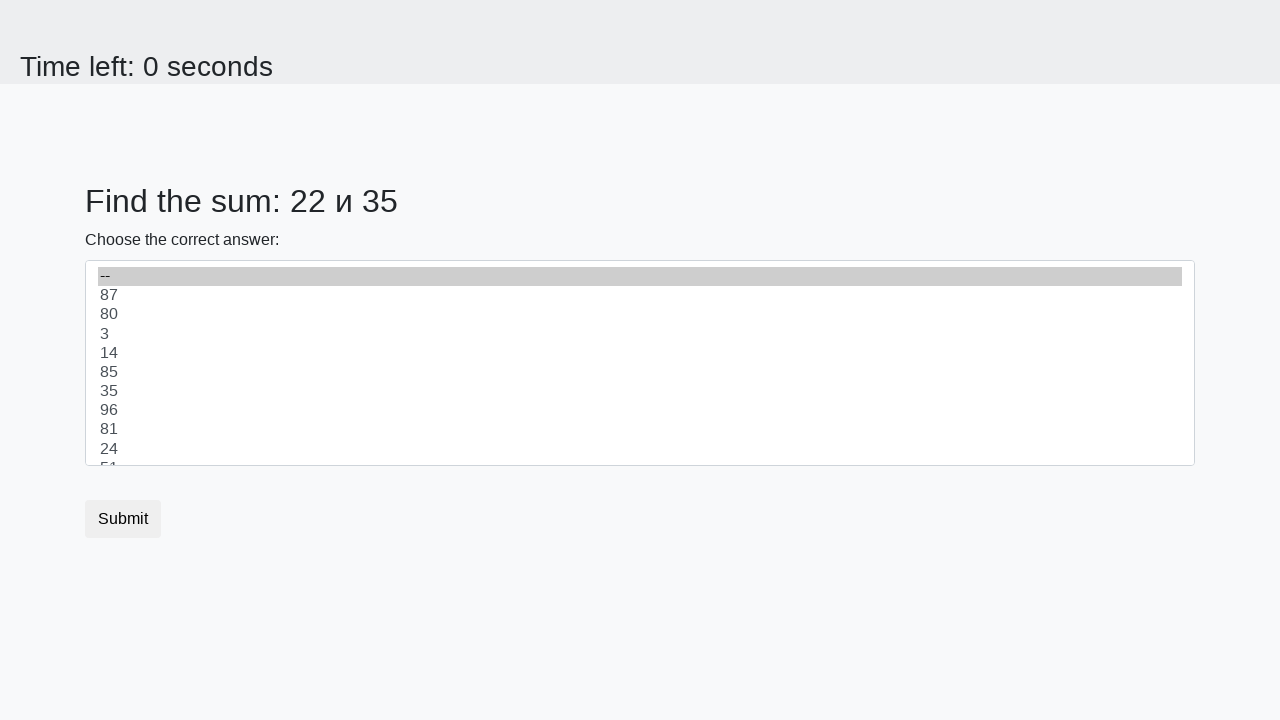

Read second number from span#num2
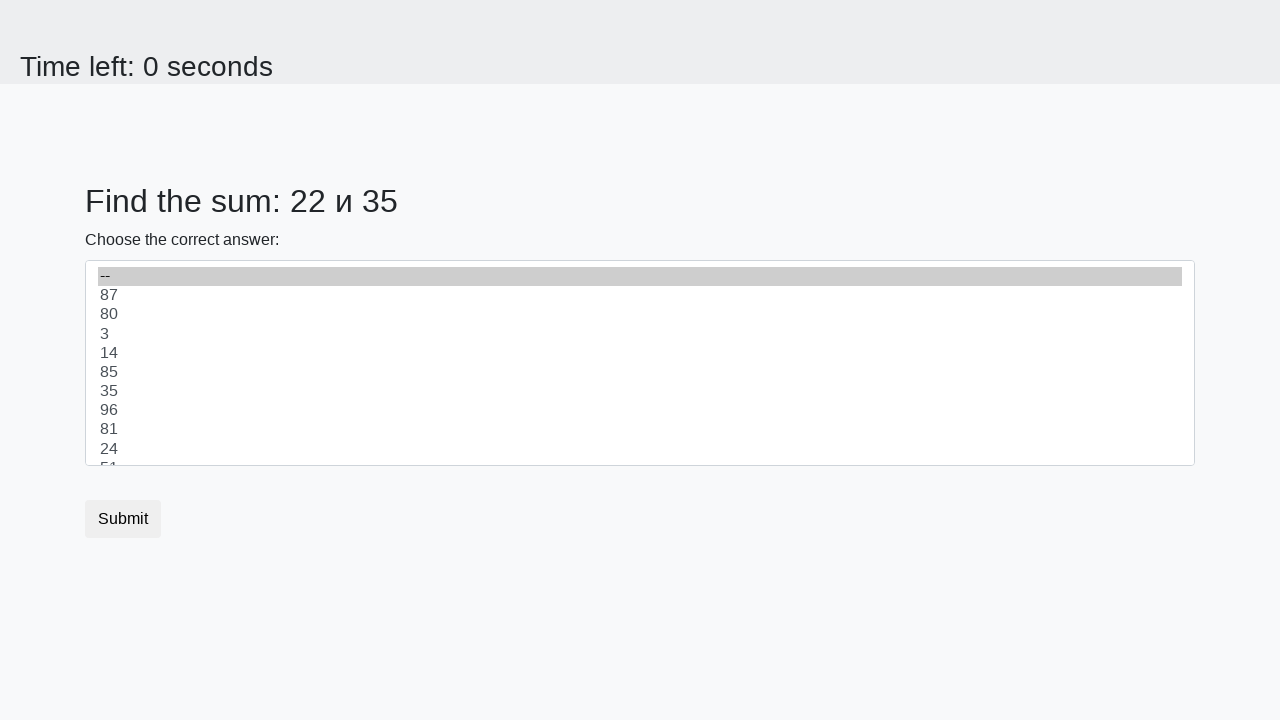

Calculated sum: 22 + 35 = 57
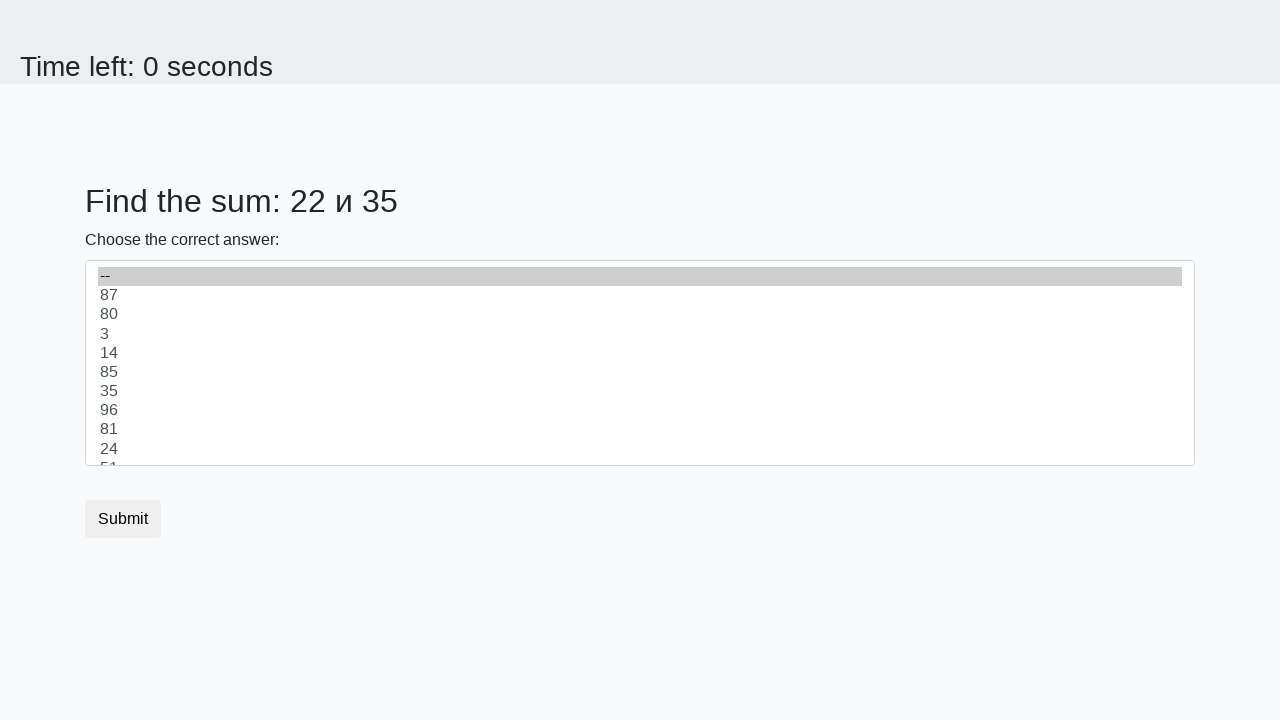

Clicked dropdown menu to open options at (640, 363) on select#dropdown
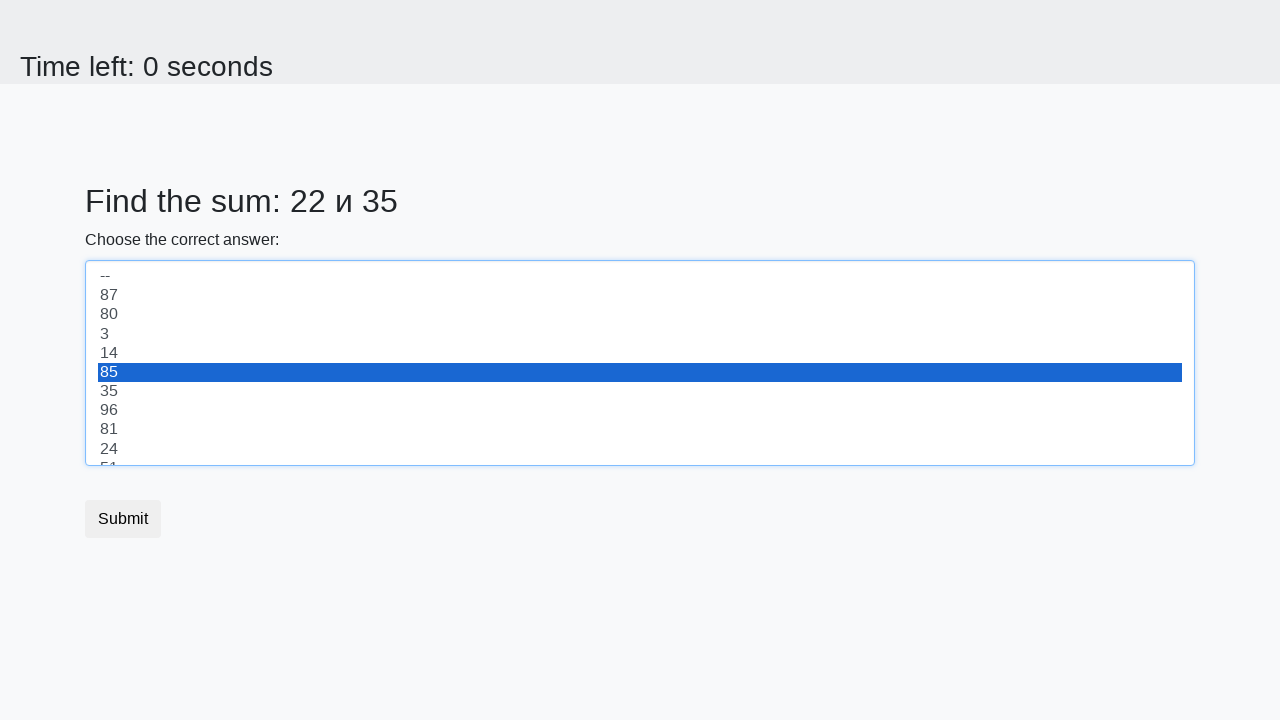

Selected answer 57 from dropdown menu on select#dropdown
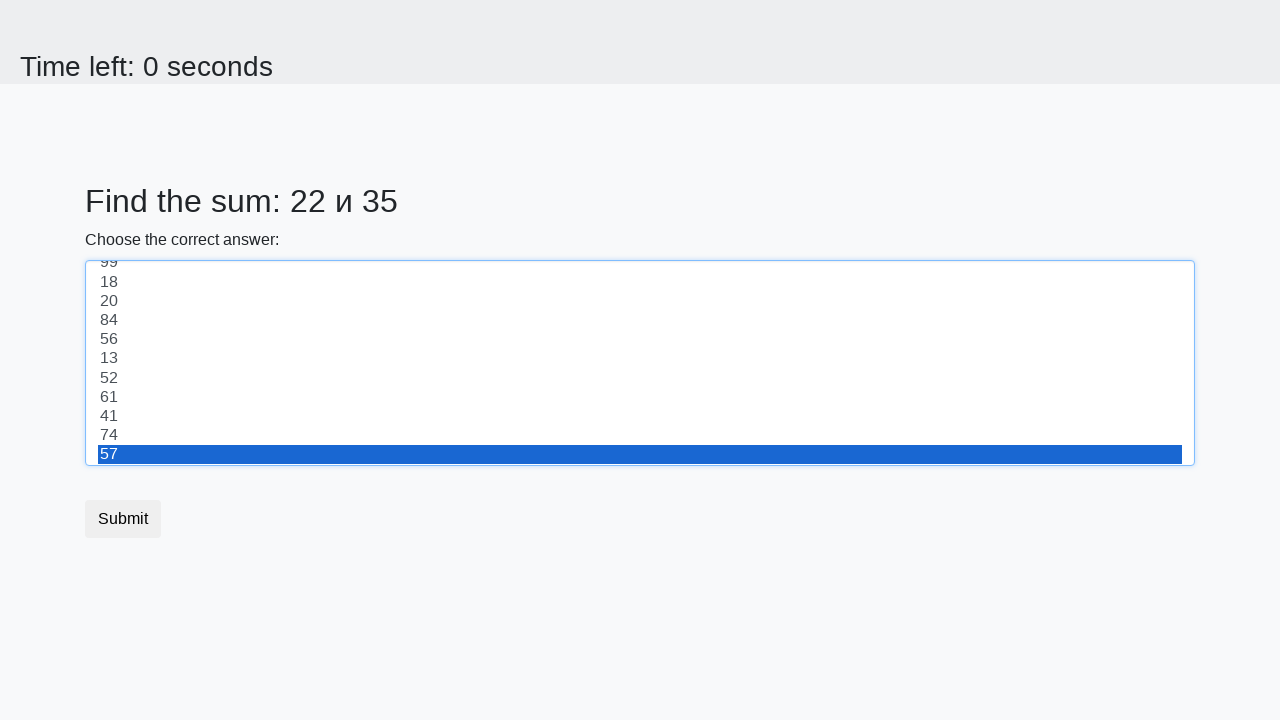

Clicked submit button to submit the form at (123, 519) on button.btn
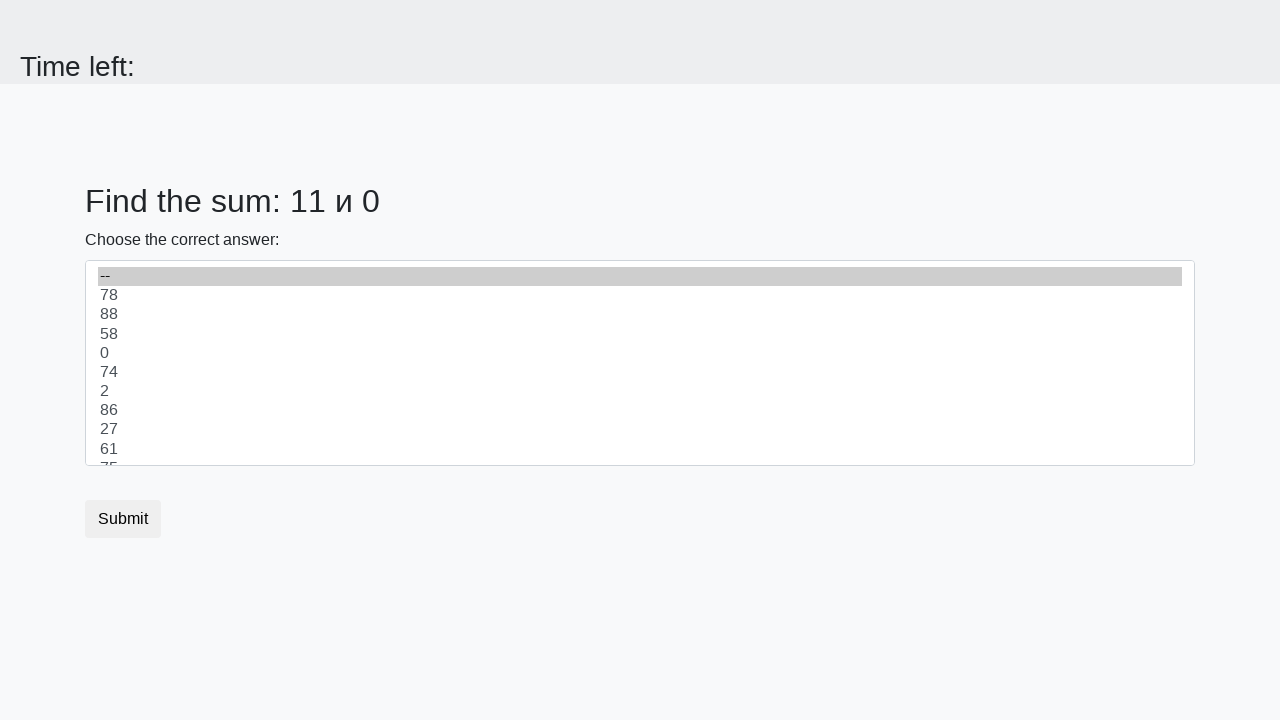

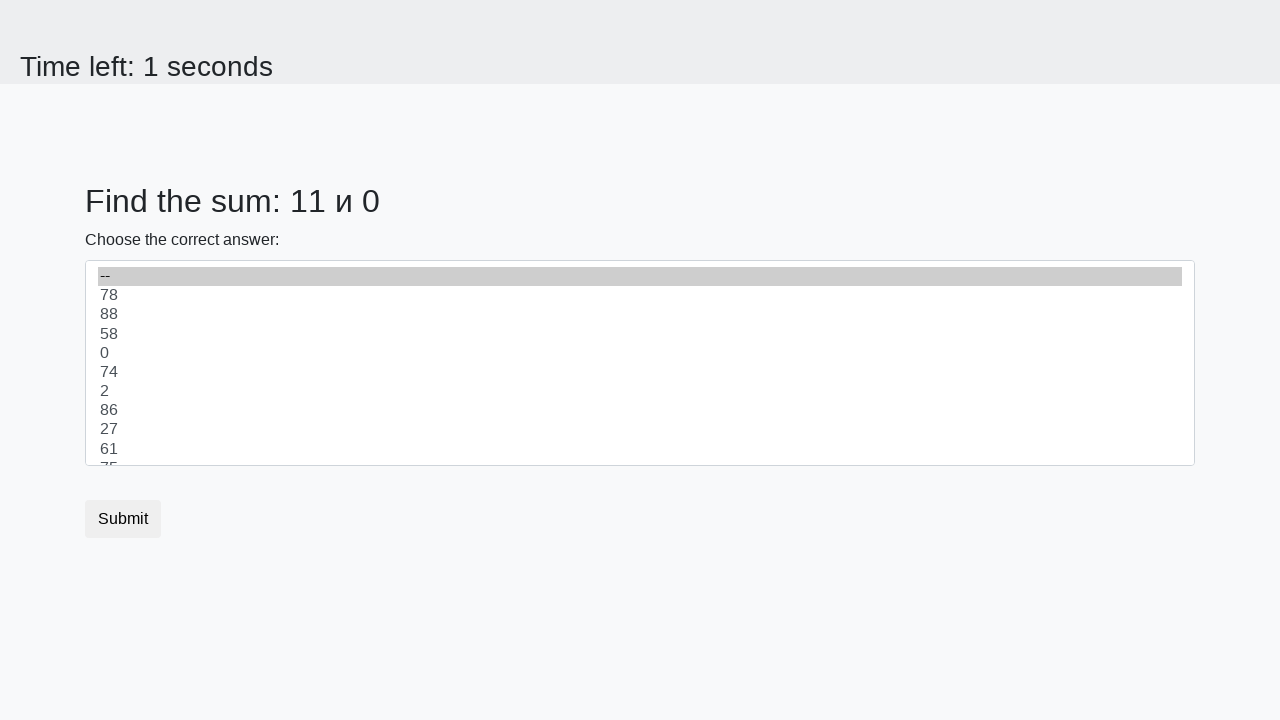